Navigates to the corporate stories page and verifies that anchor links are present on the page

Starting URL: https://www.shriramfinance.in/corporate-stories

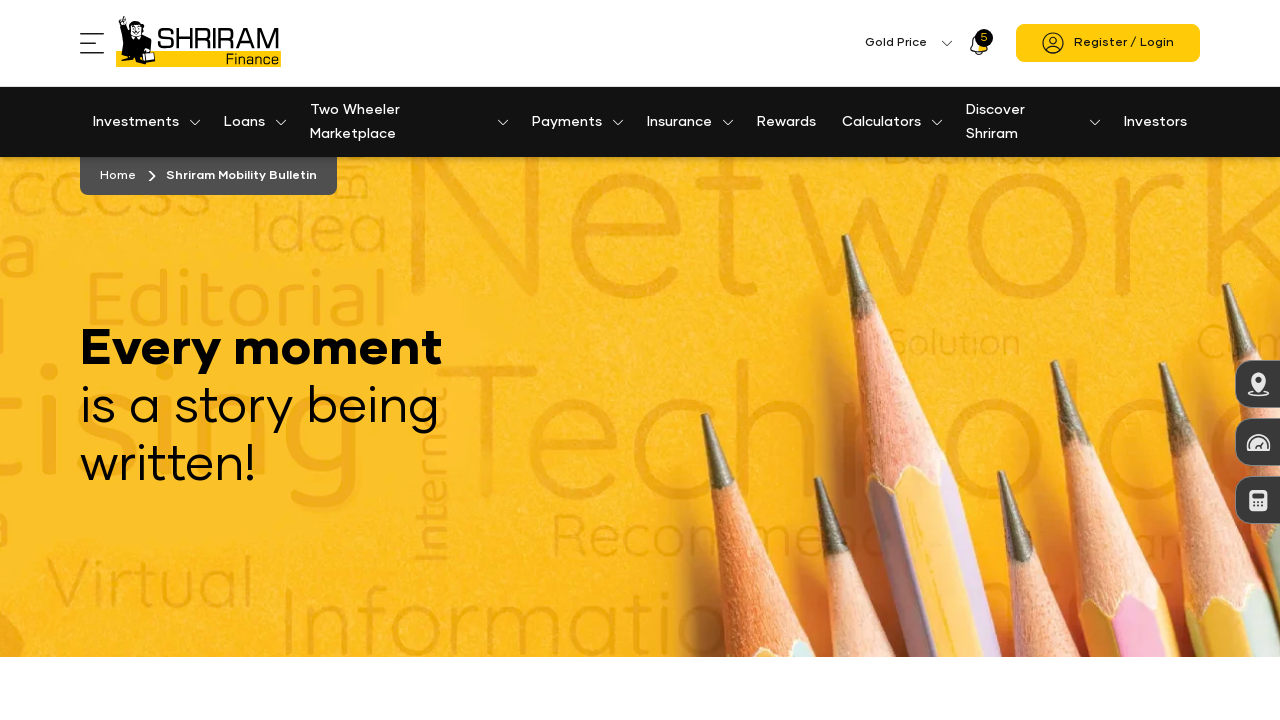

Navigated to corporate stories page
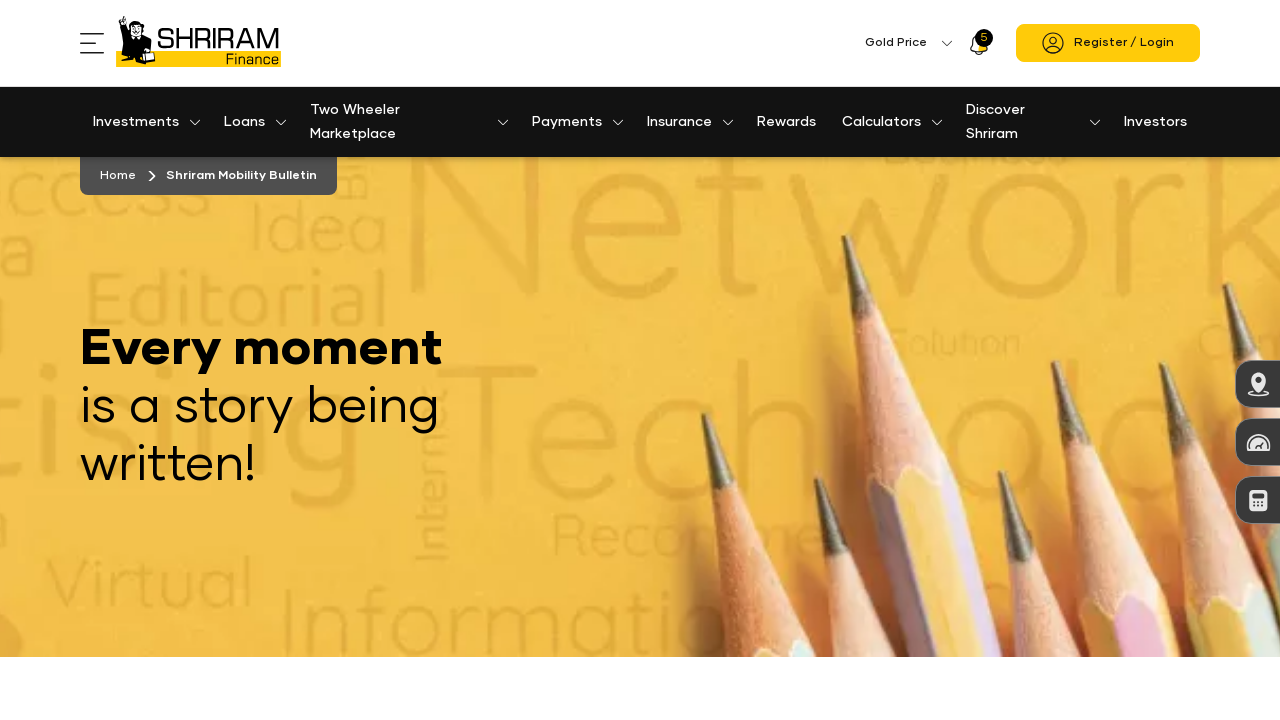

Waited for anchor links to be present on the page
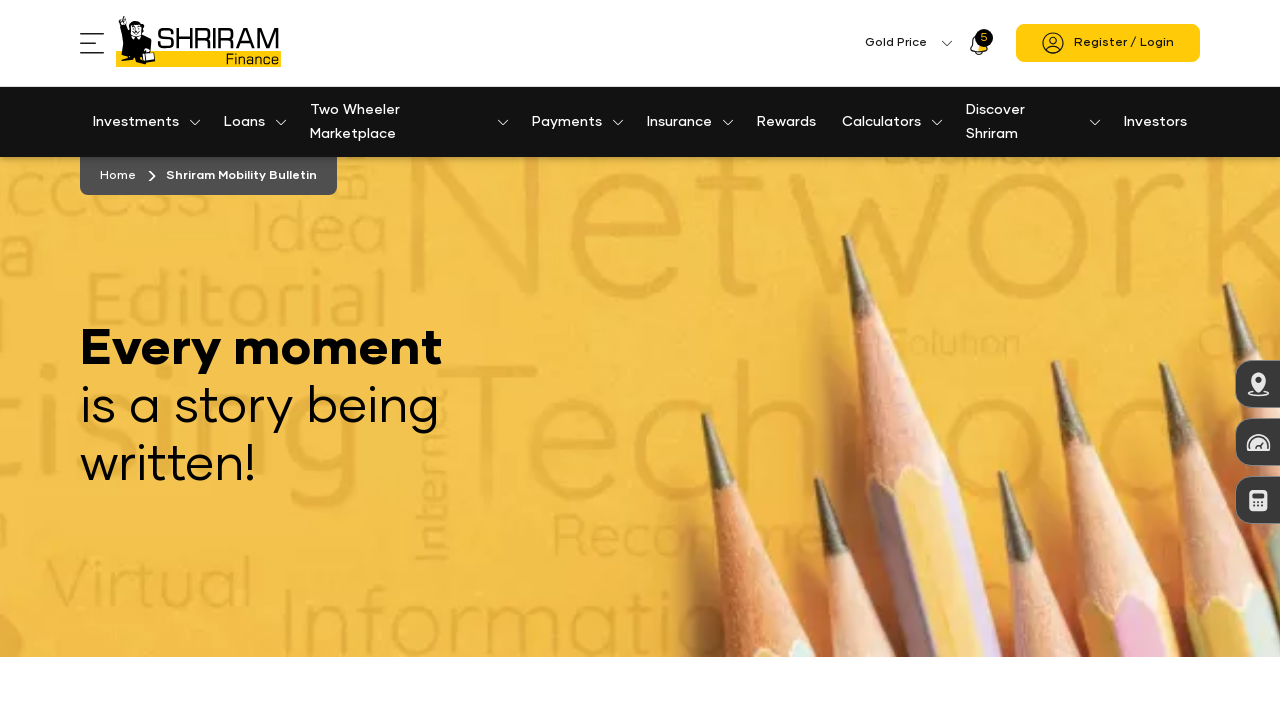

Located all anchor links on the page
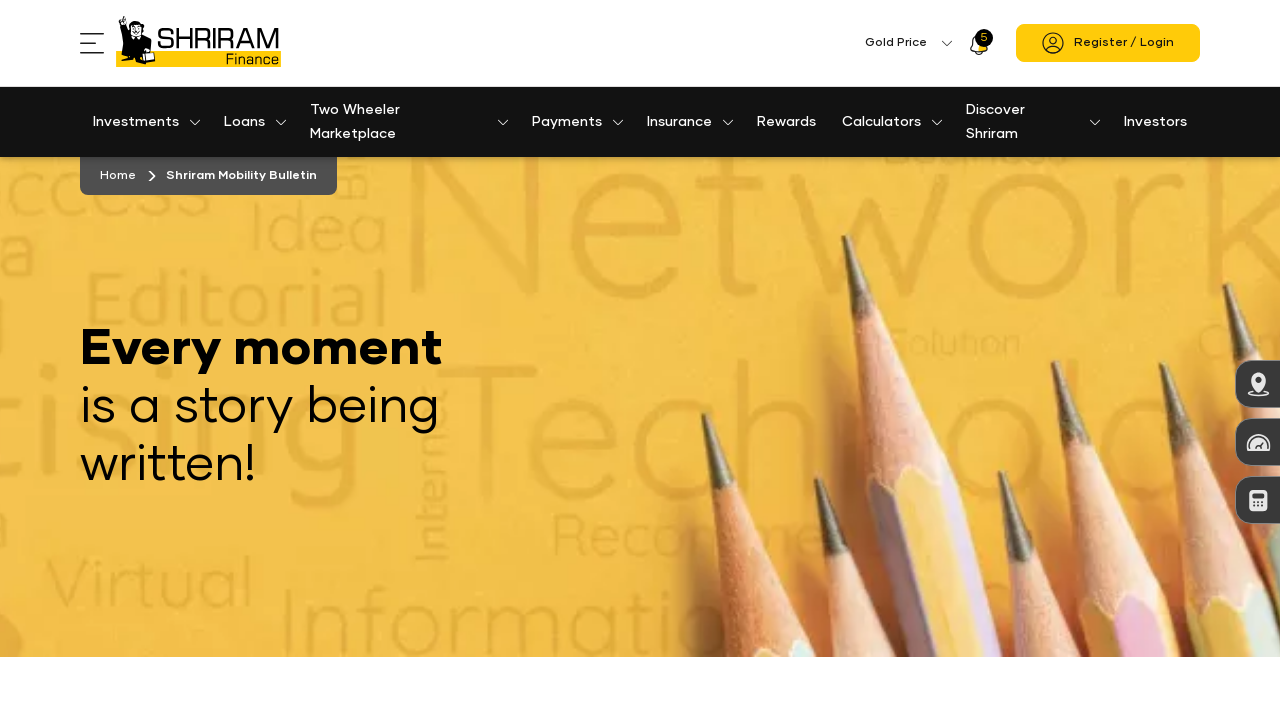

Verified that anchor links are present on the page
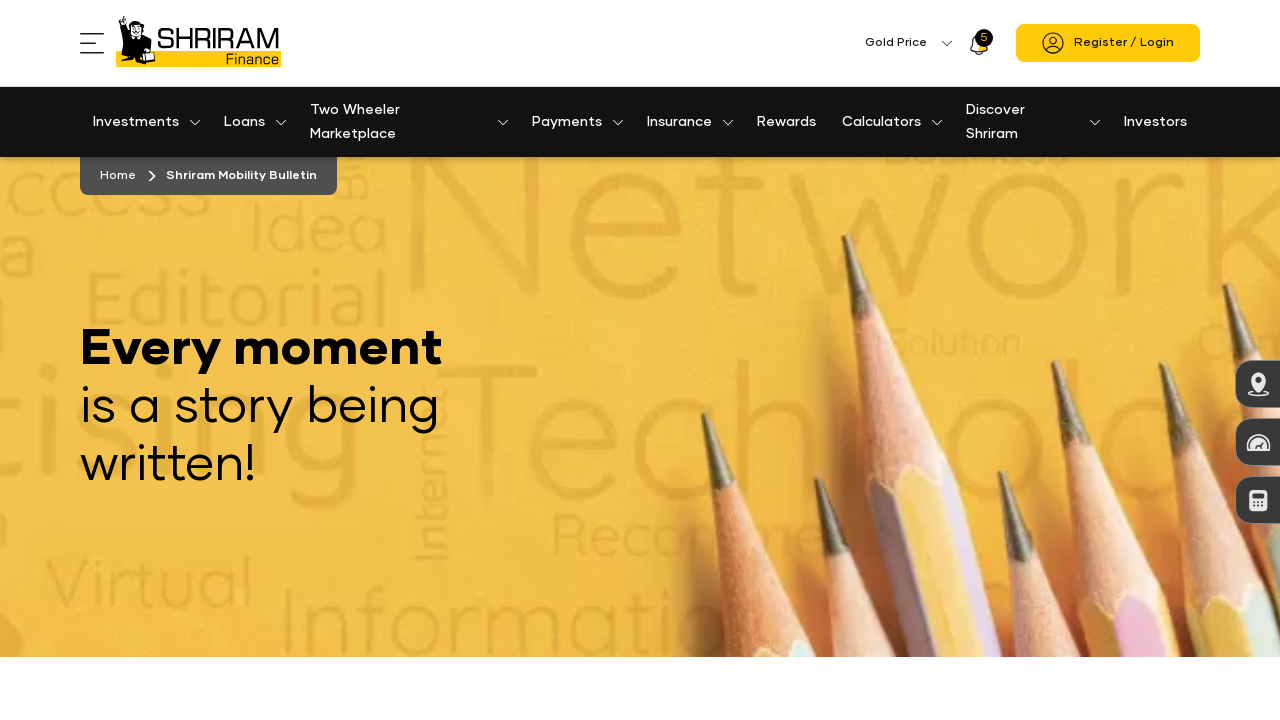

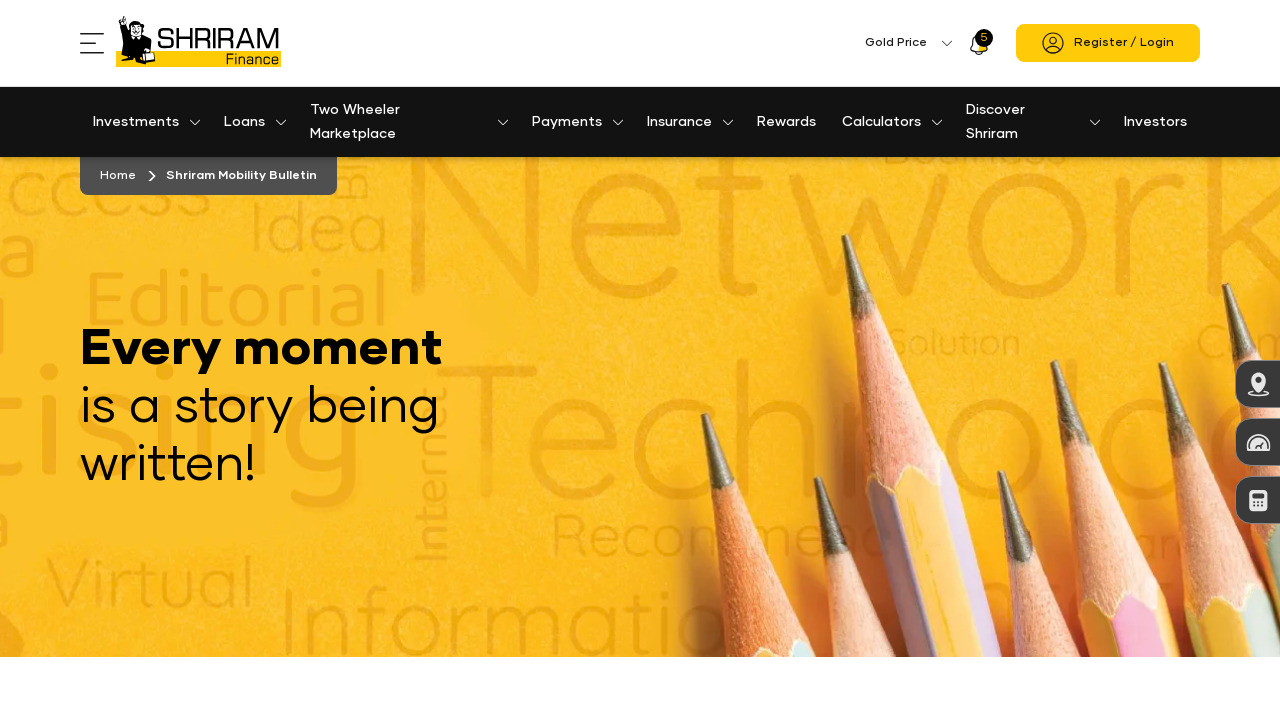